Tests multiple window handling by clicking a link that opens a new window, switching to that window, and verifying the new window's title is "New Window".

Starting URL: https://practice.cydeo.com/windows

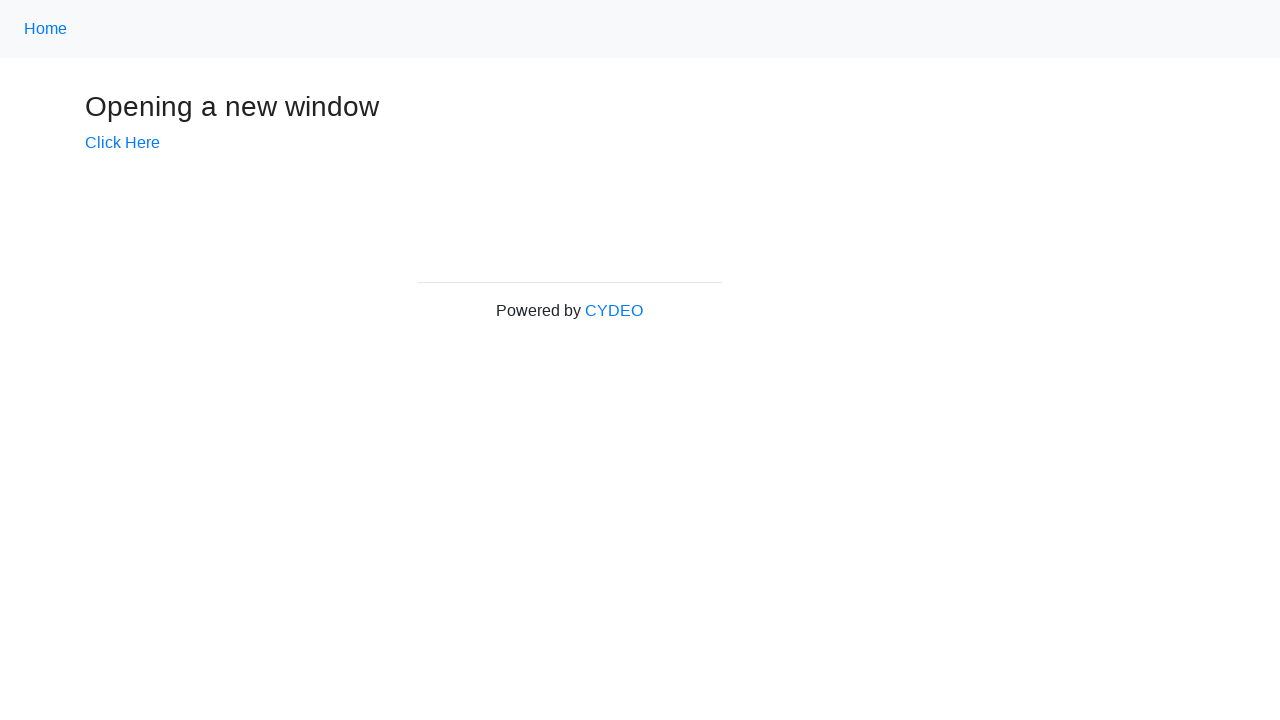

Verified initial page title is 'Windows'
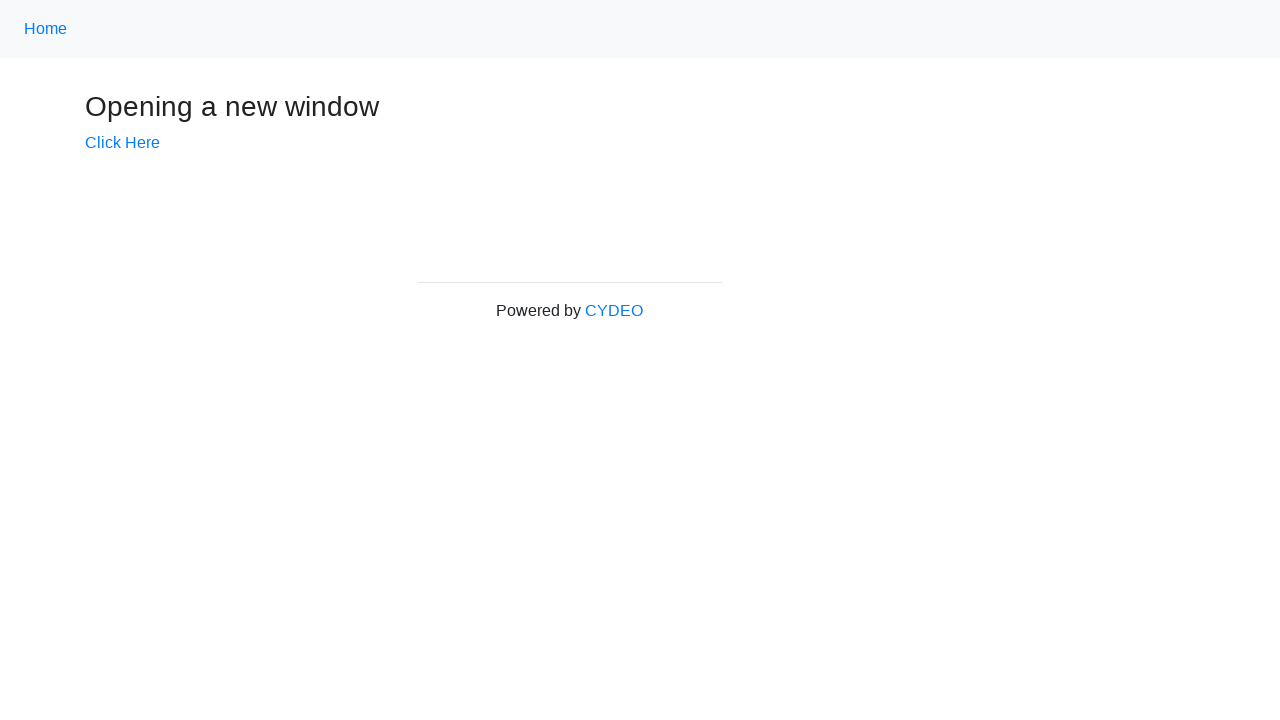

Clicked 'Click Here' link to open new window at (122, 143) on text=Click Here
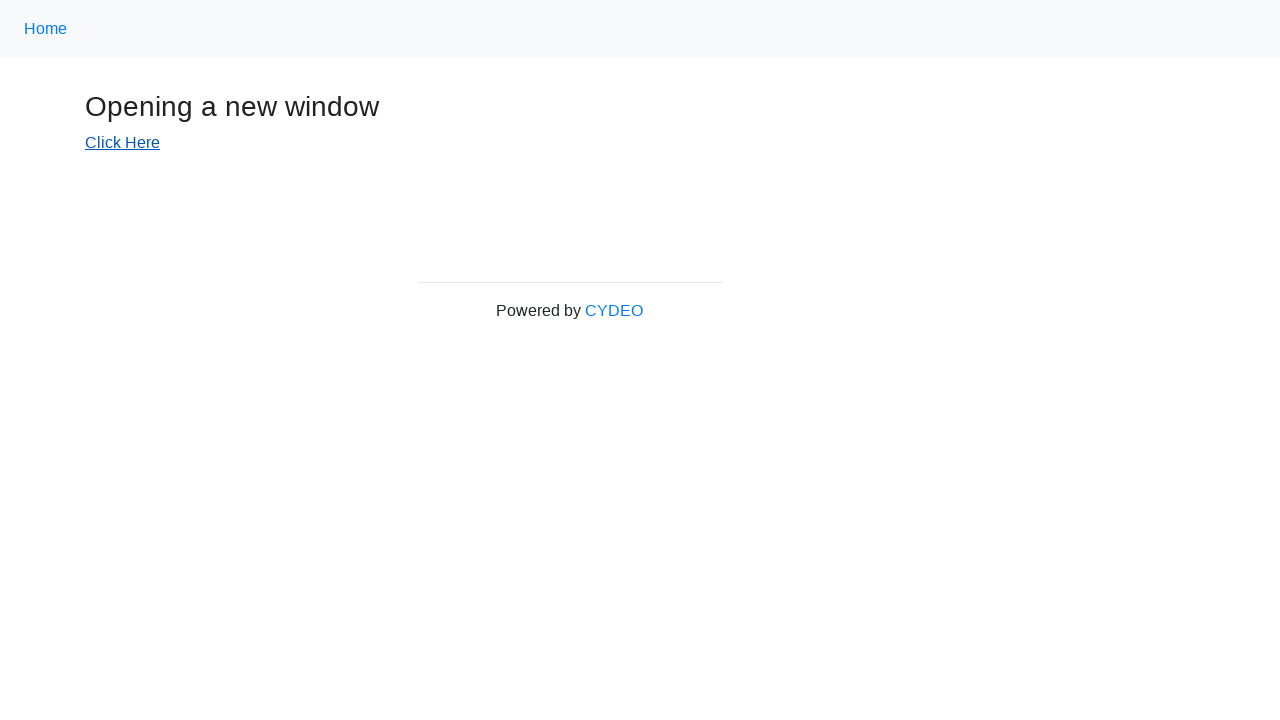

Captured new window reference
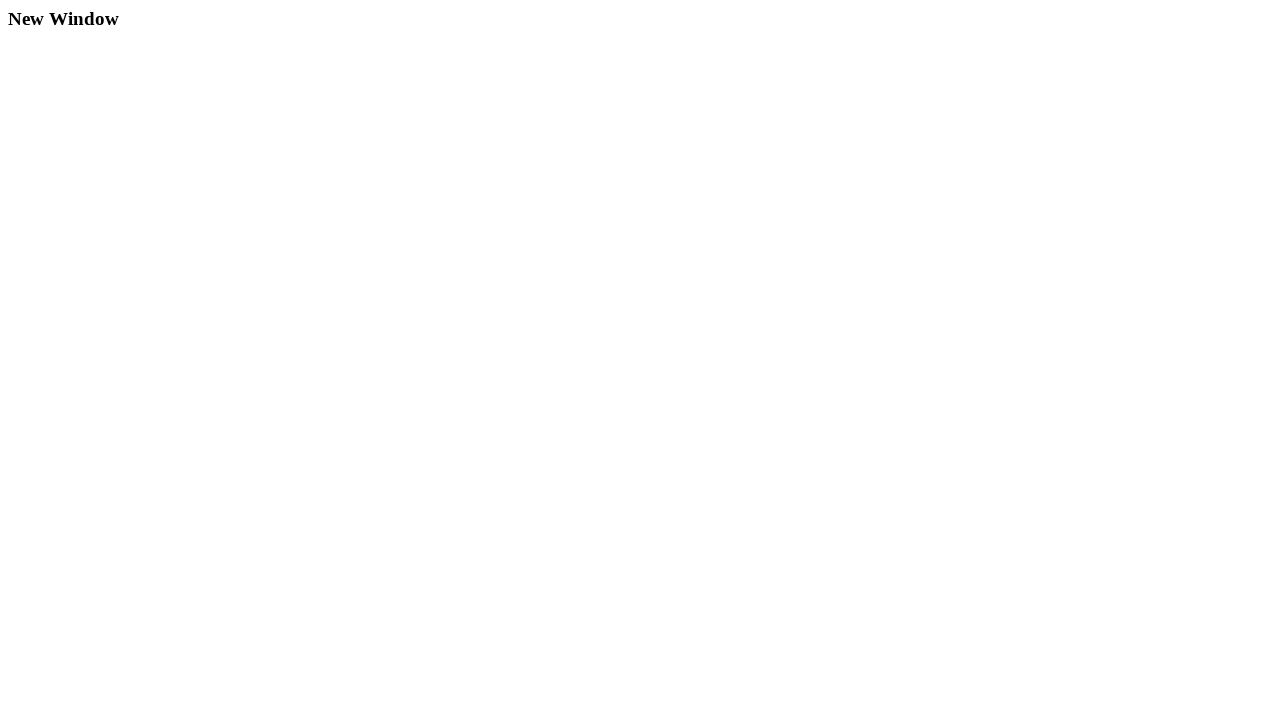

New window page load completed
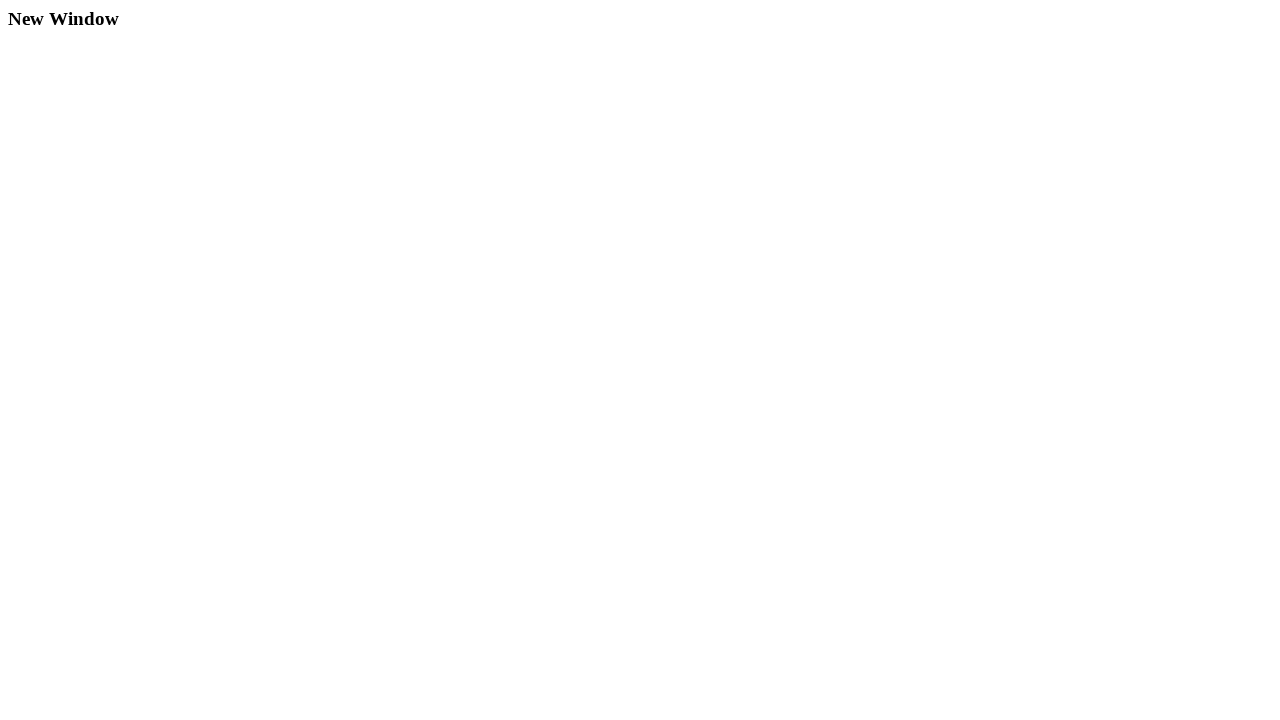

Verified new window title is 'New Window'
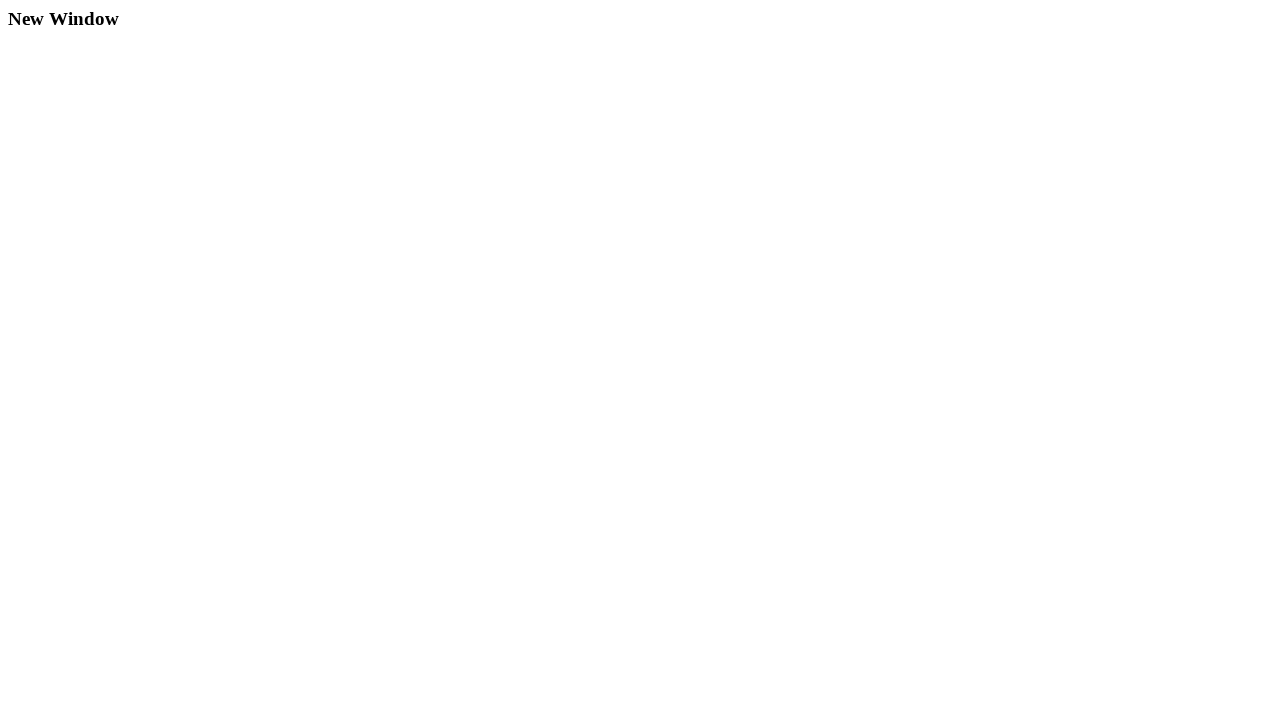

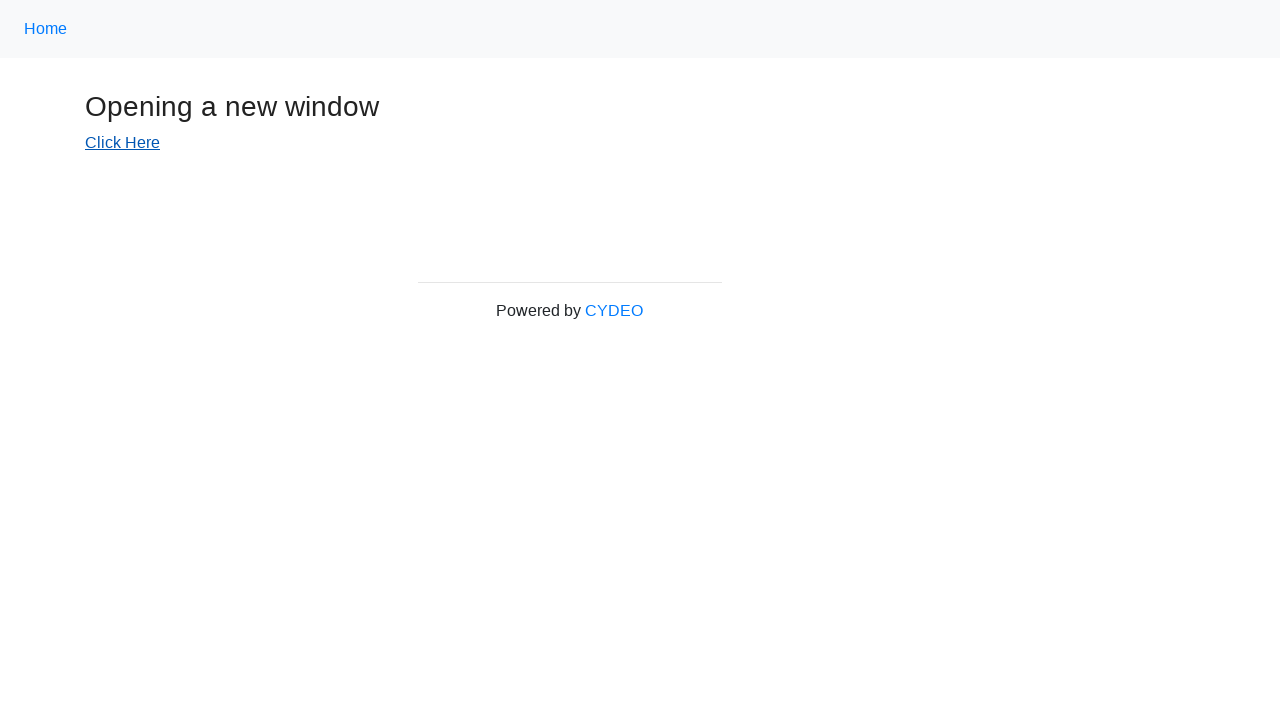